Tests adding a specific product (Grapes) to cart by finding it in the product list and clicking its Add to Cart button

Starting URL: https://rahulshettyacademy.com/seleniumPractise/#

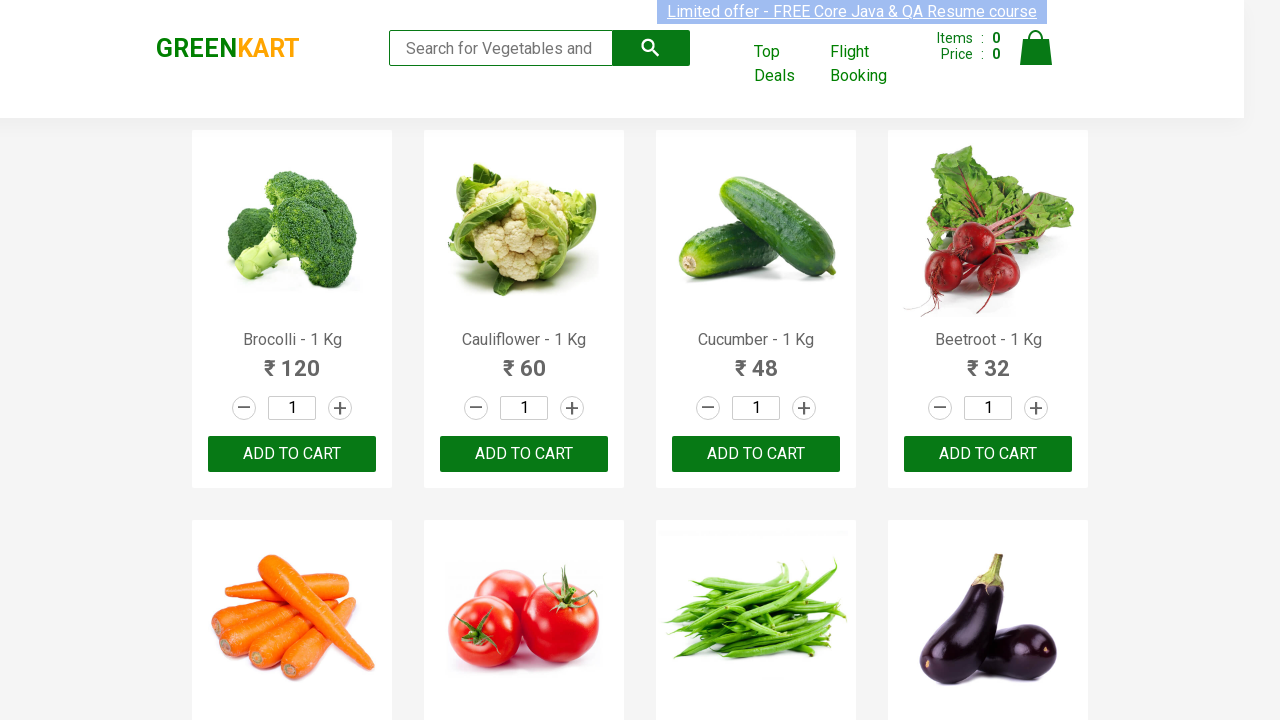

Waited for product list to load
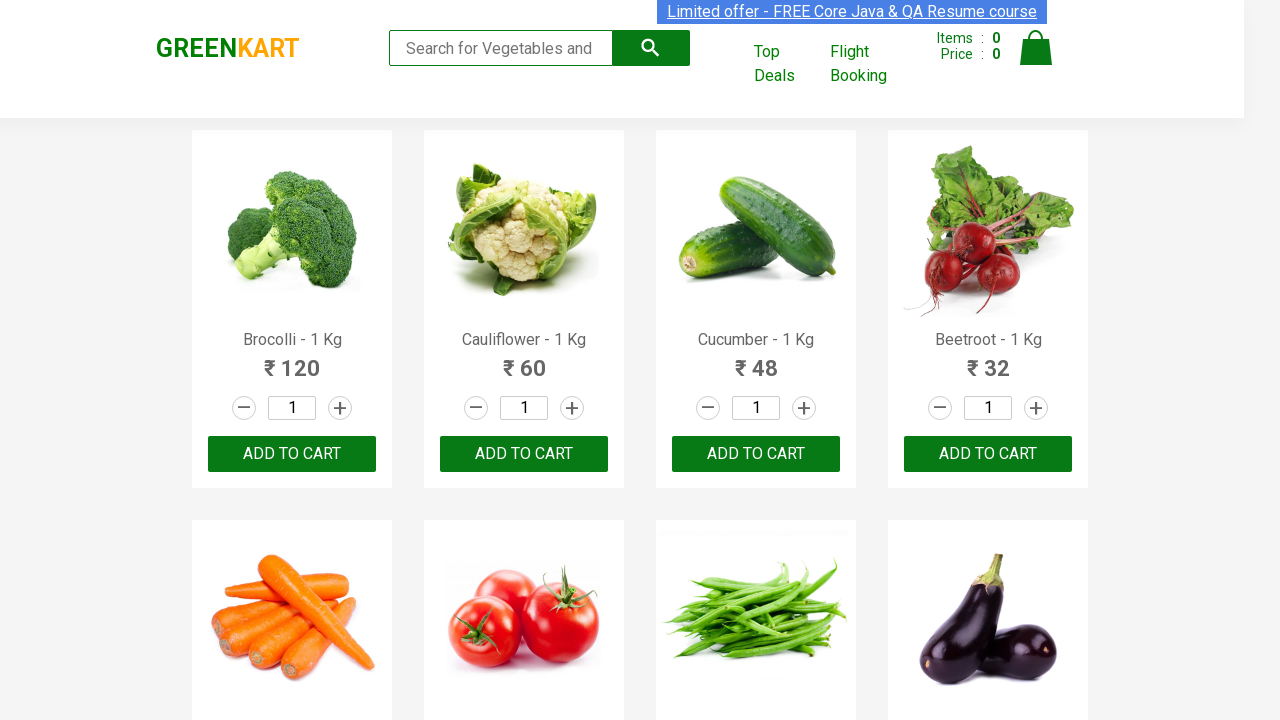

Retrieved all product name elements from the page
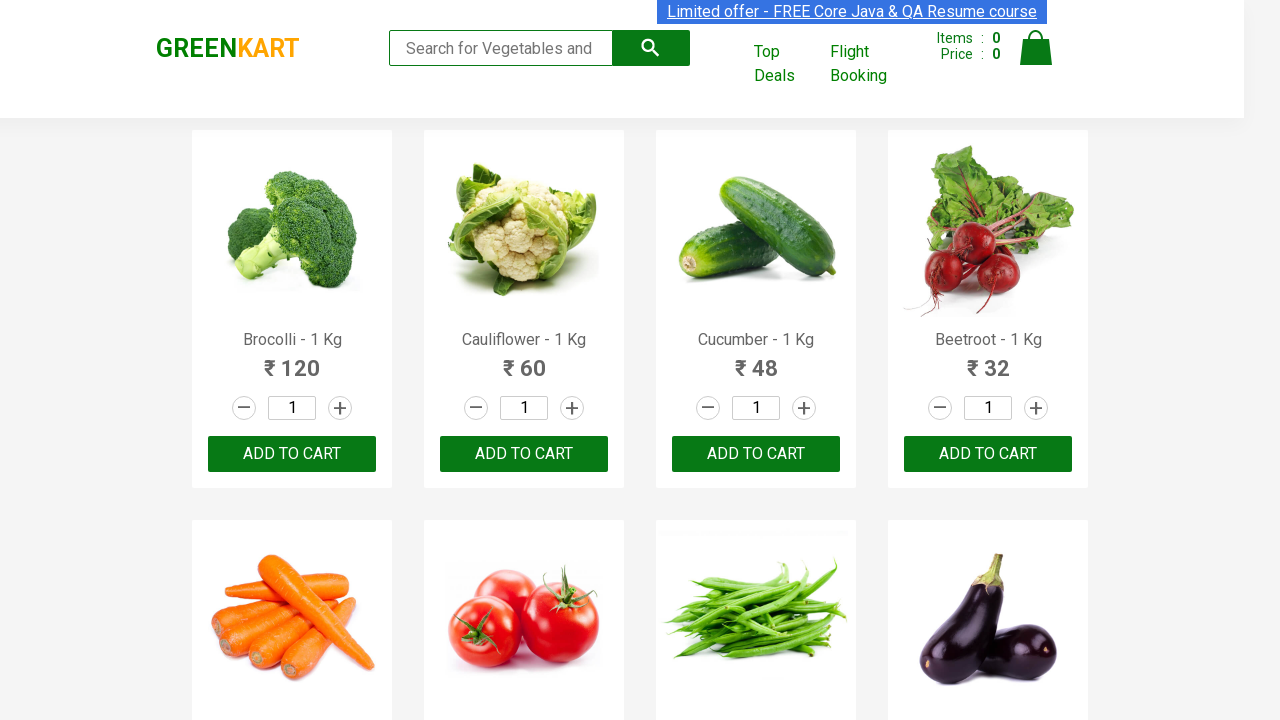

Found and clicked 'Add to Cart' button for Grapes at (292, 360) on xpath=//div[@class='product-action']/button >> nth=16
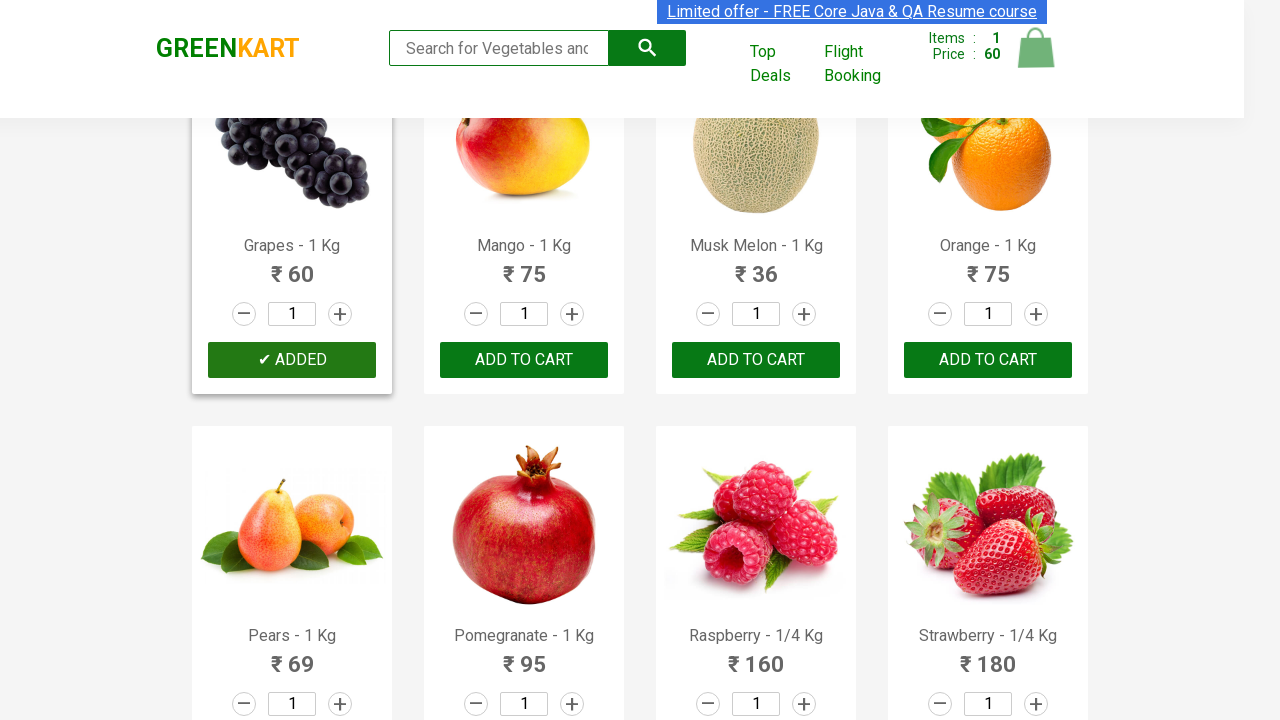

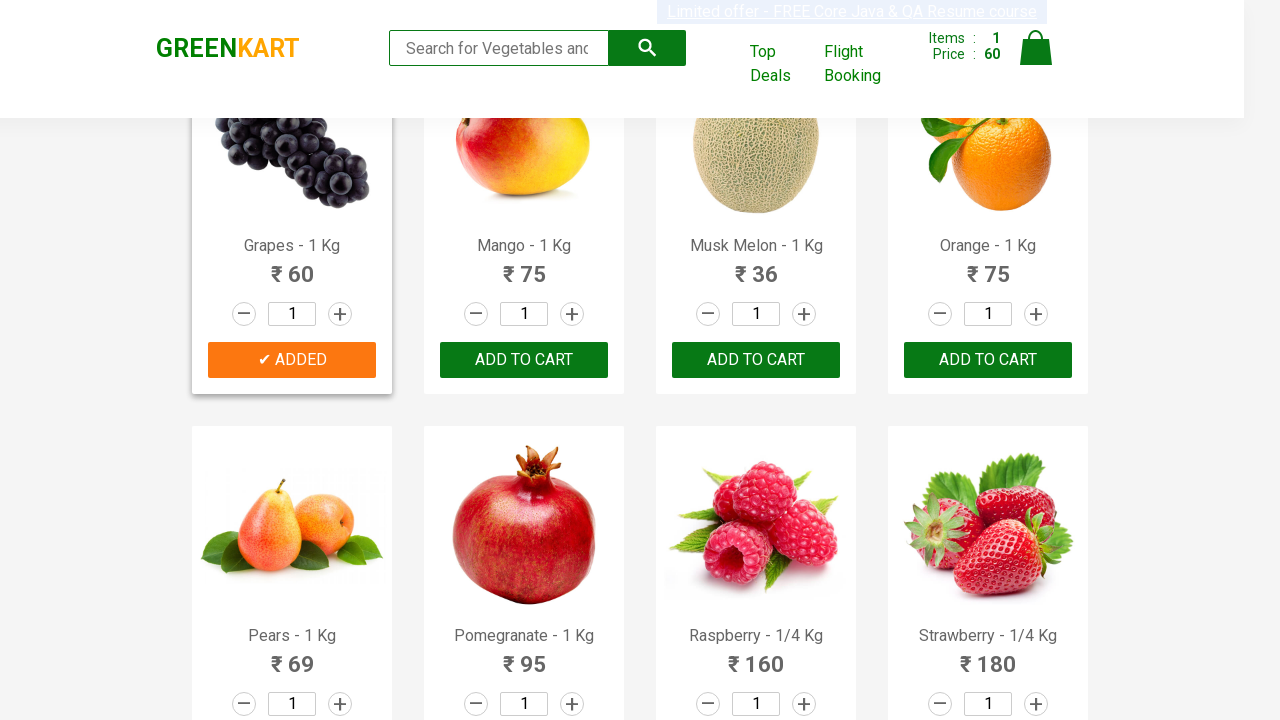